Tests filtering to display all todo items after viewing filtered views

Starting URL: https://demo.playwright.dev/todomvc

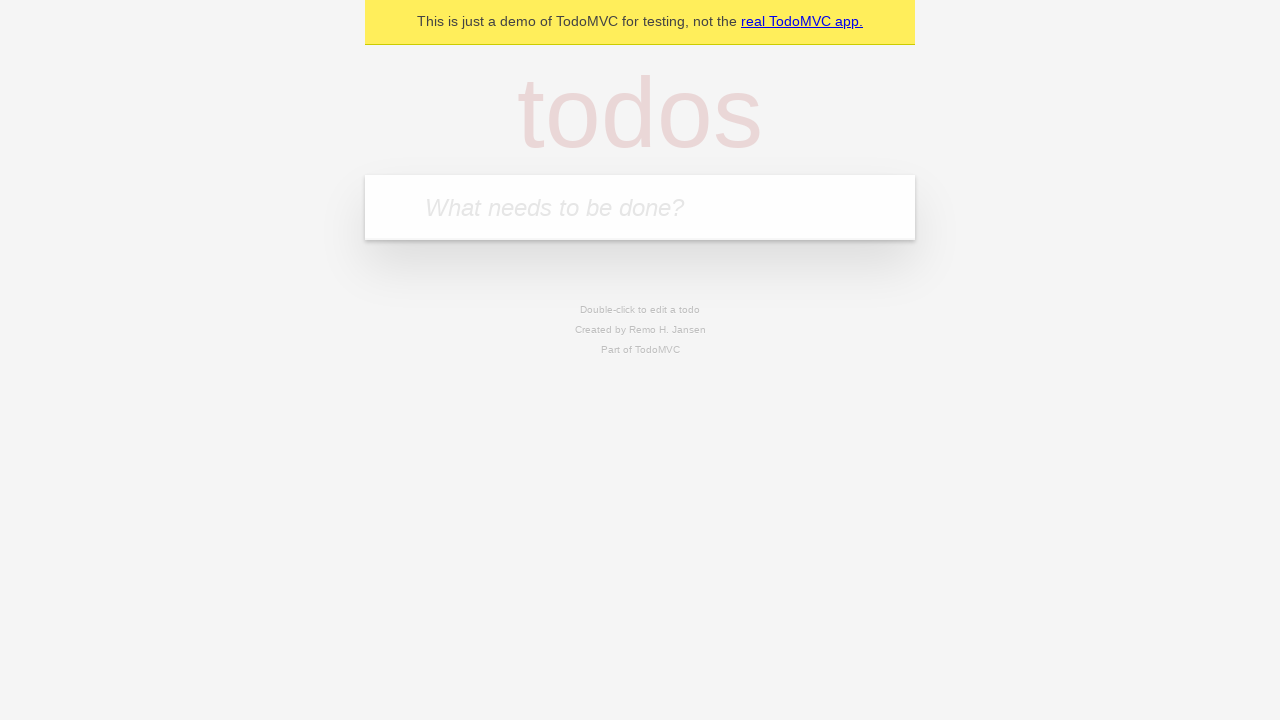

Filled todo input with 'buy some cheese' on internal:attr=[placeholder="What needs to be done?"i]
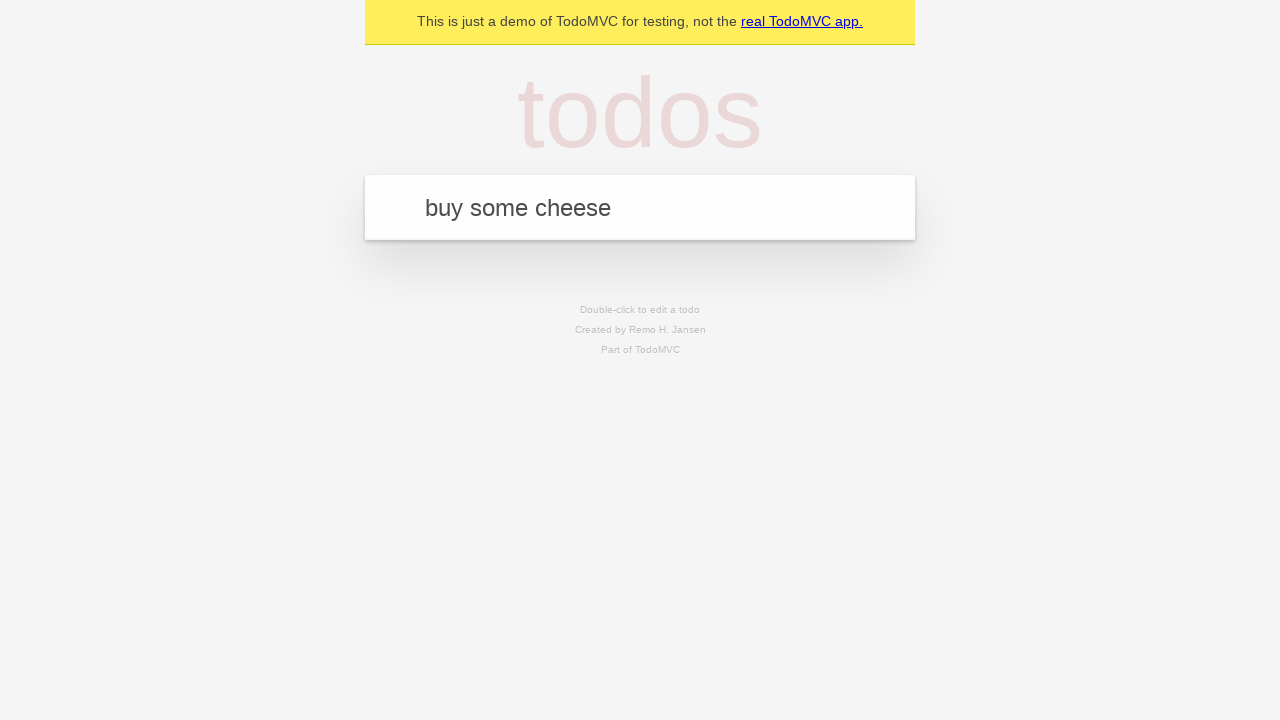

Pressed Enter to create todo 'buy some cheese' on internal:attr=[placeholder="What needs to be done?"i]
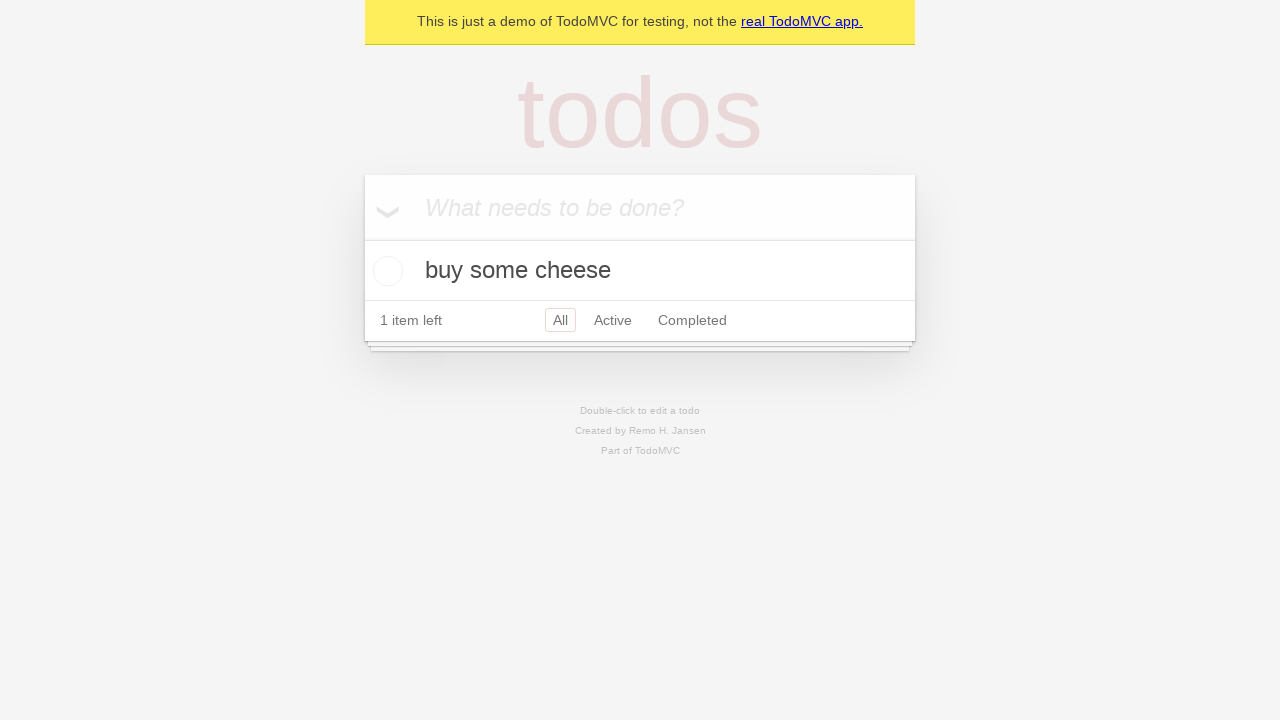

Filled todo input with 'feed the cat' on internal:attr=[placeholder="What needs to be done?"i]
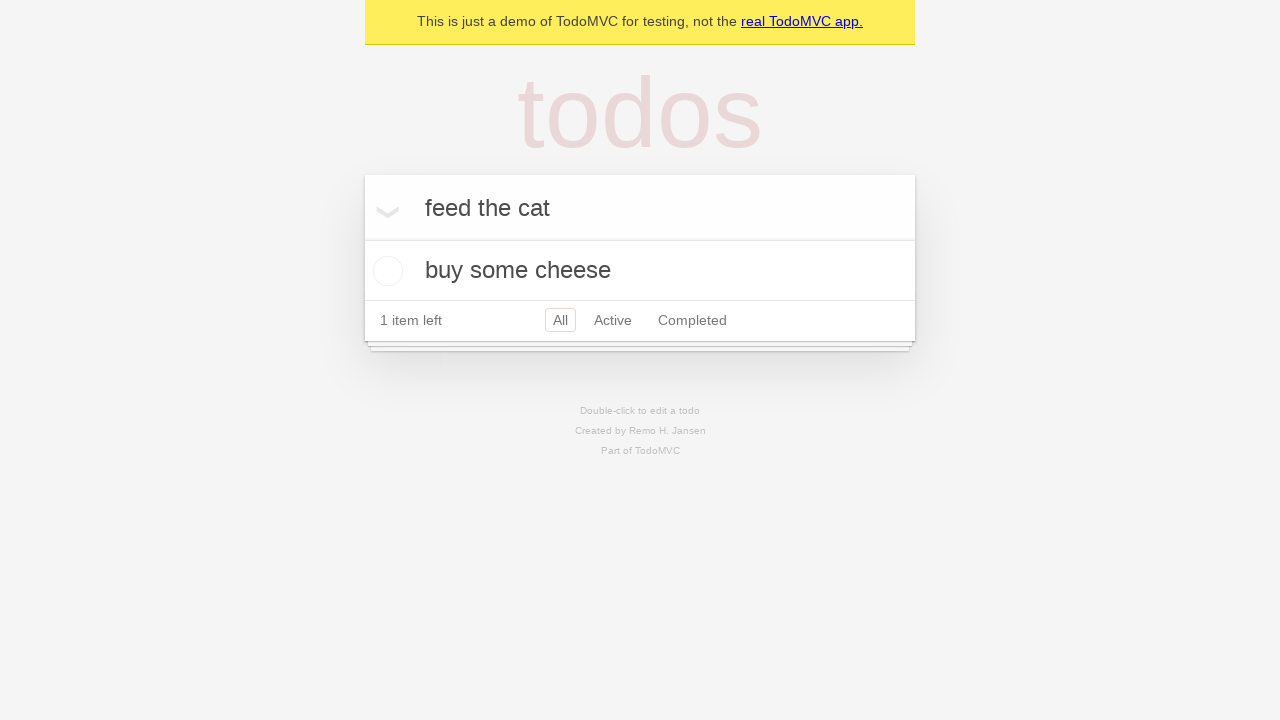

Pressed Enter to create todo 'feed the cat' on internal:attr=[placeholder="What needs to be done?"i]
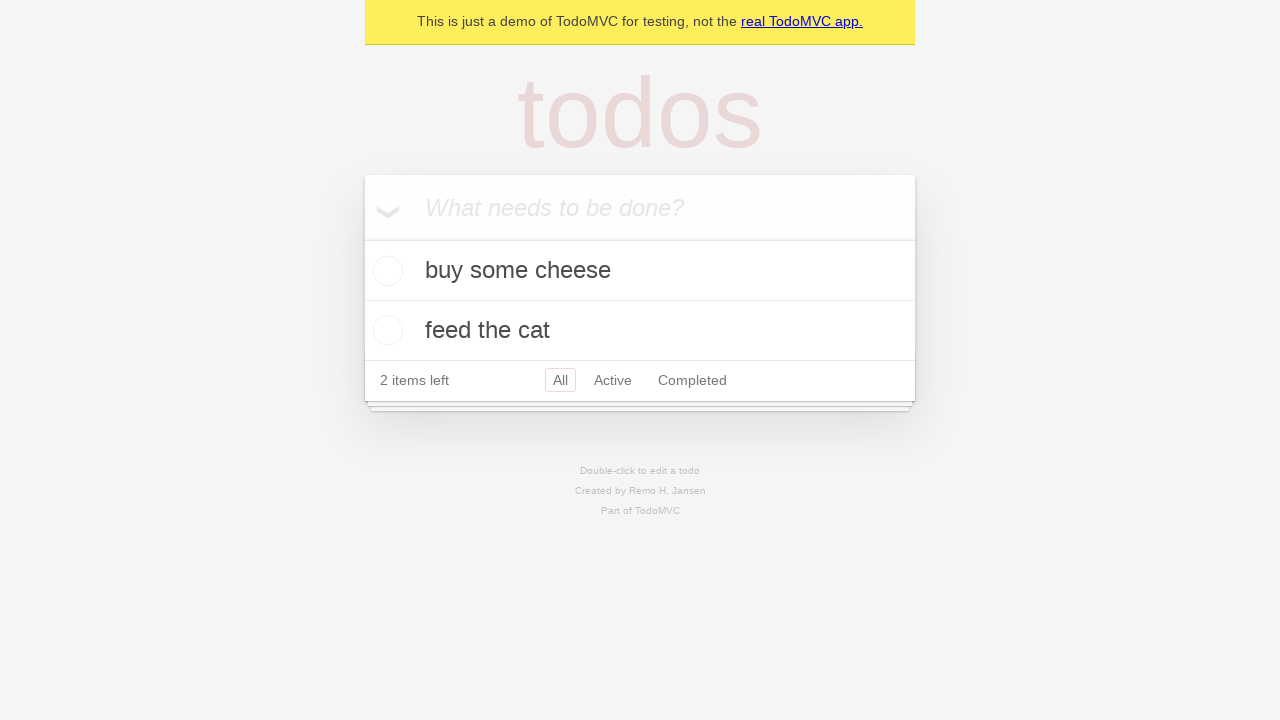

Filled todo input with 'book a doctors appointment' on internal:attr=[placeholder="What needs to be done?"i]
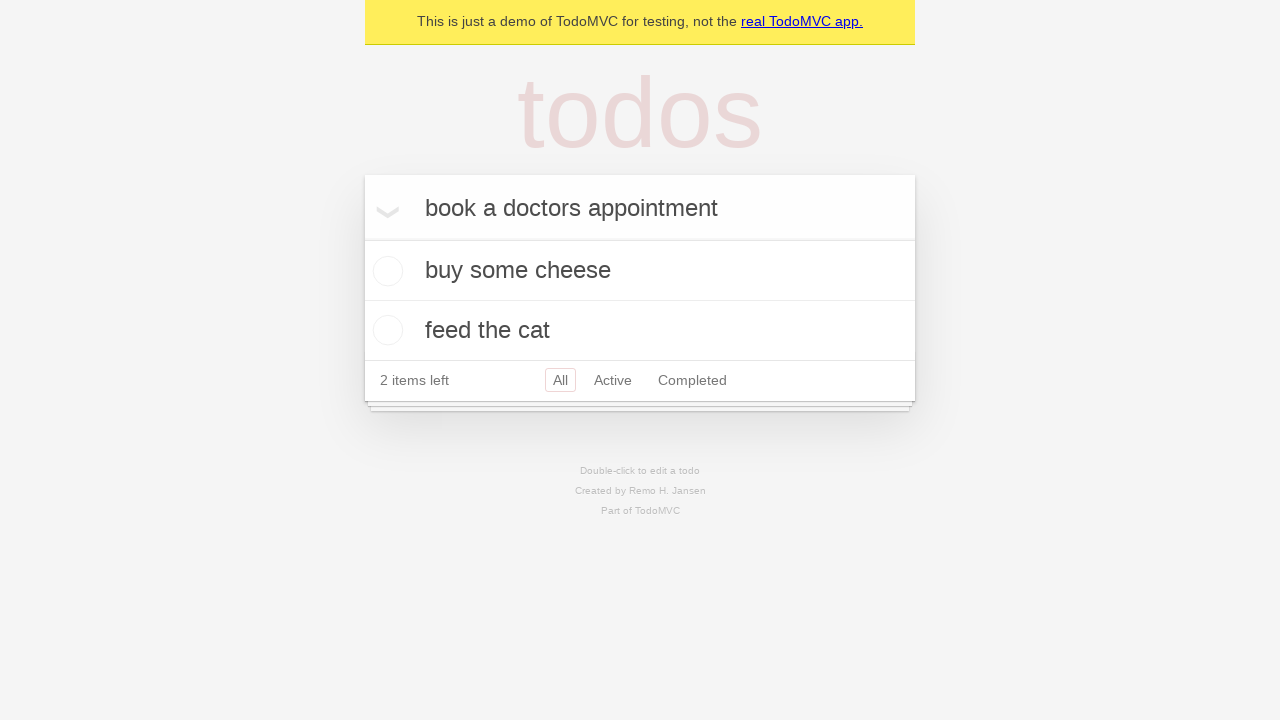

Pressed Enter to create todo 'book a doctors appointment' on internal:attr=[placeholder="What needs to be done?"i]
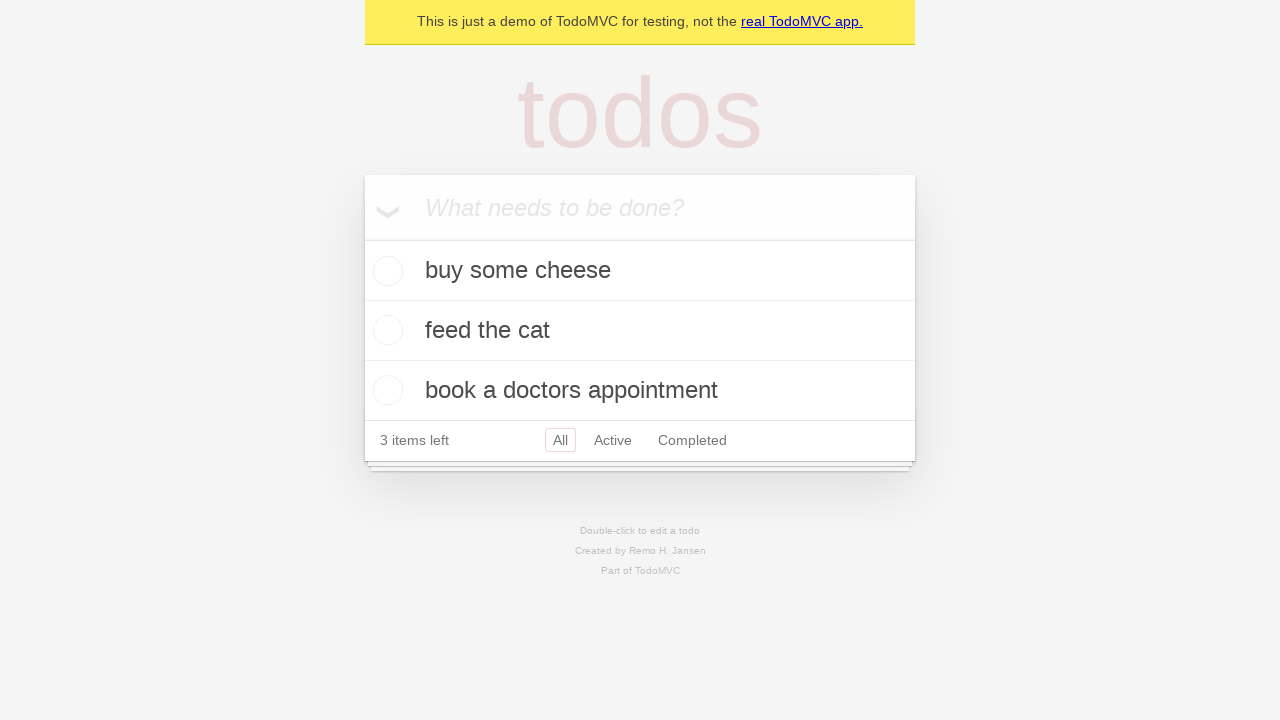

Waited for all 3 todos to be created
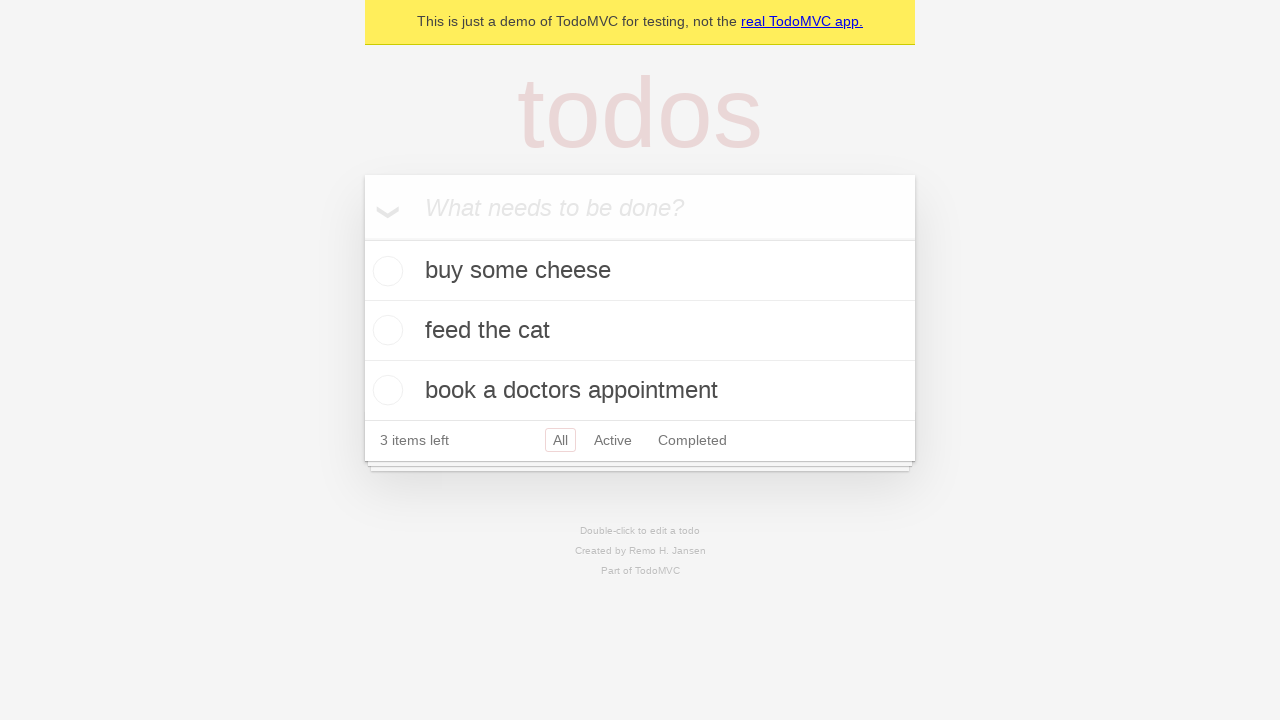

Checked the second todo item at (385, 330) on internal:testid=[data-testid="todo-item"s] >> nth=1 >> internal:role=checkbox
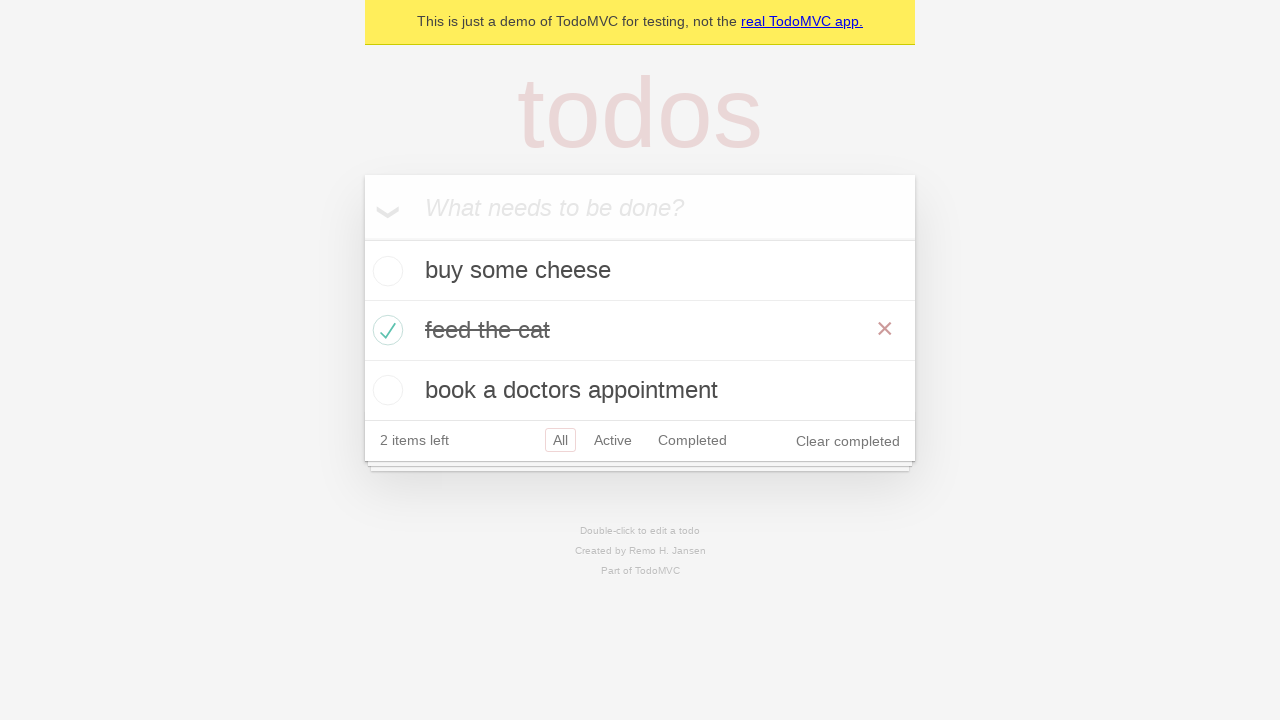

Clicked 'Active' filter link at (613, 440) on internal:role=link[name="Active"i]
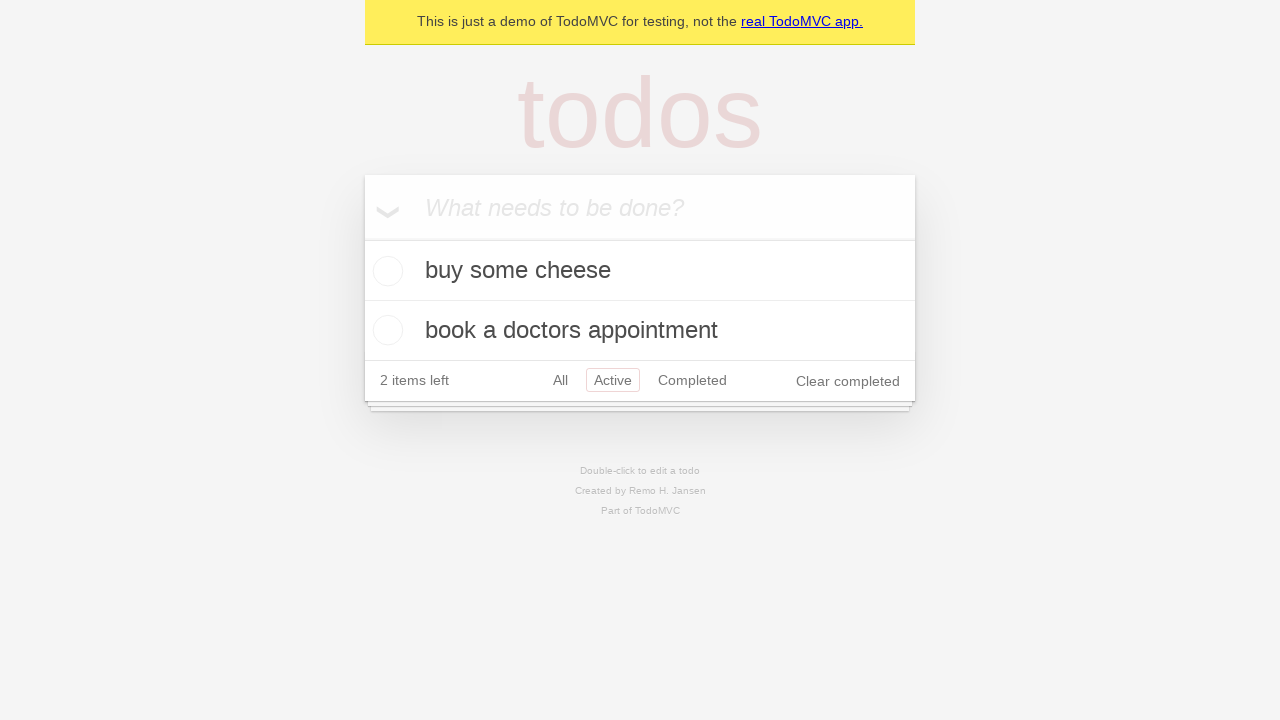

Clicked 'Completed' filter link at (692, 380) on internal:role=link[name="Completed"i]
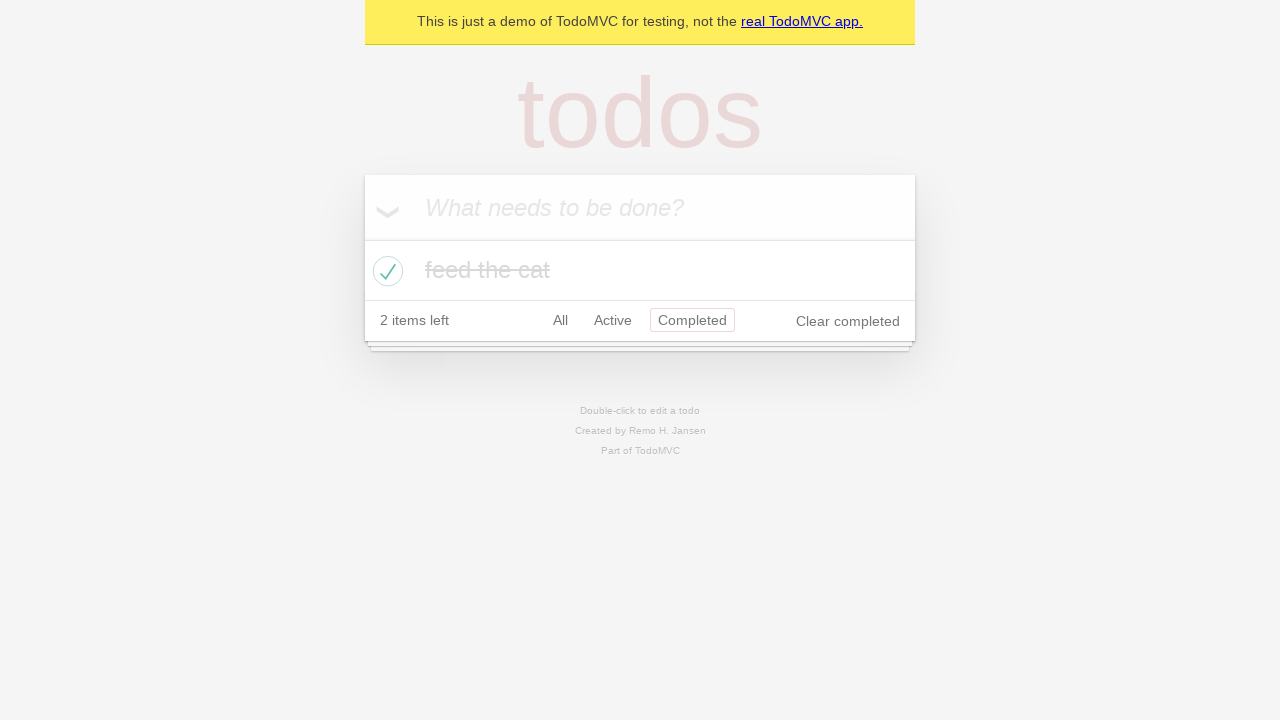

Clicked 'All' filter link to display all items at (560, 320) on internal:role=link[name="All"i]
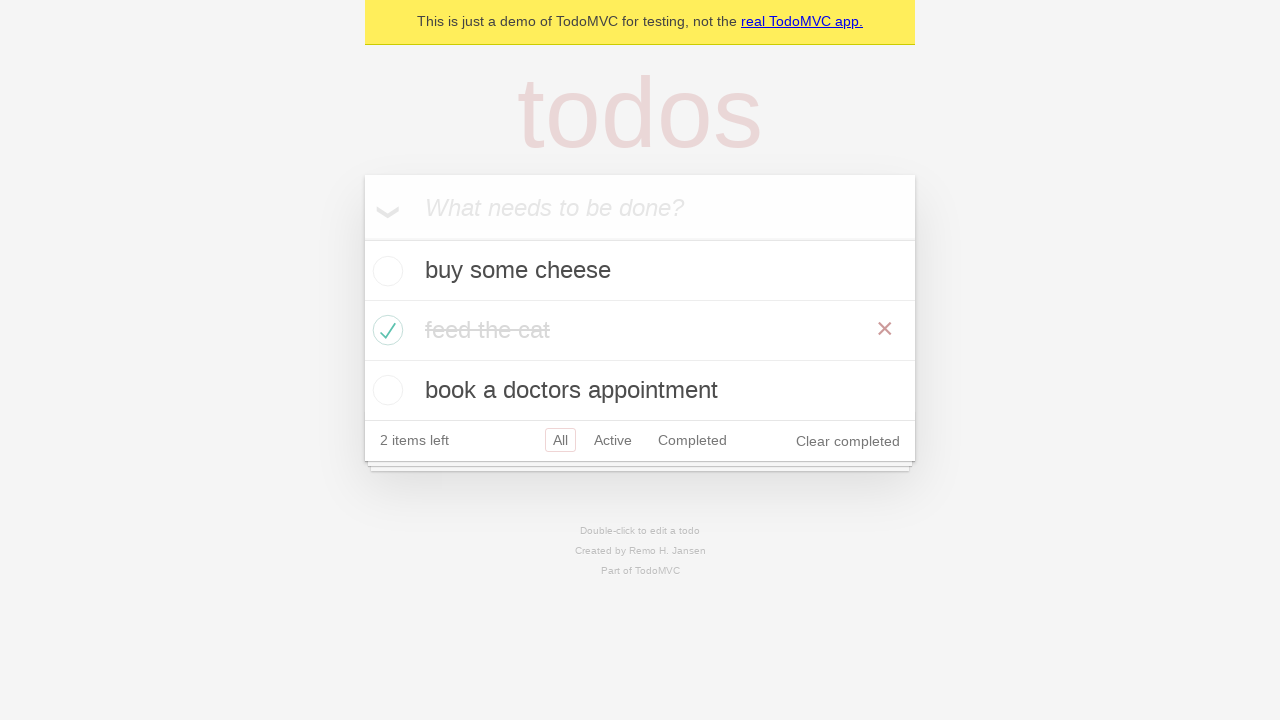

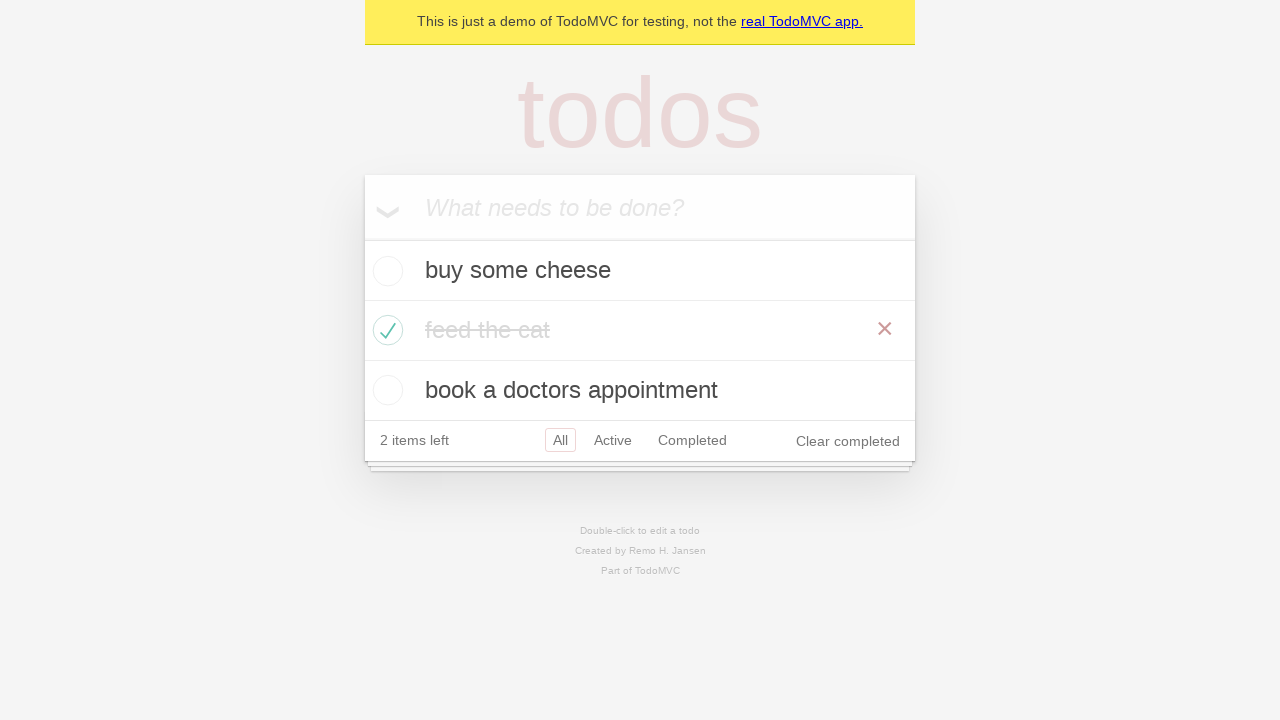